Tests JavaScript alert box handling by clicking three different buttons (simple alert, confirm alert, and prompt alert) and interacting with each alert type accordingly

Starting URL: https://syntaxprojects.com/javascript-alert-box-demo.php

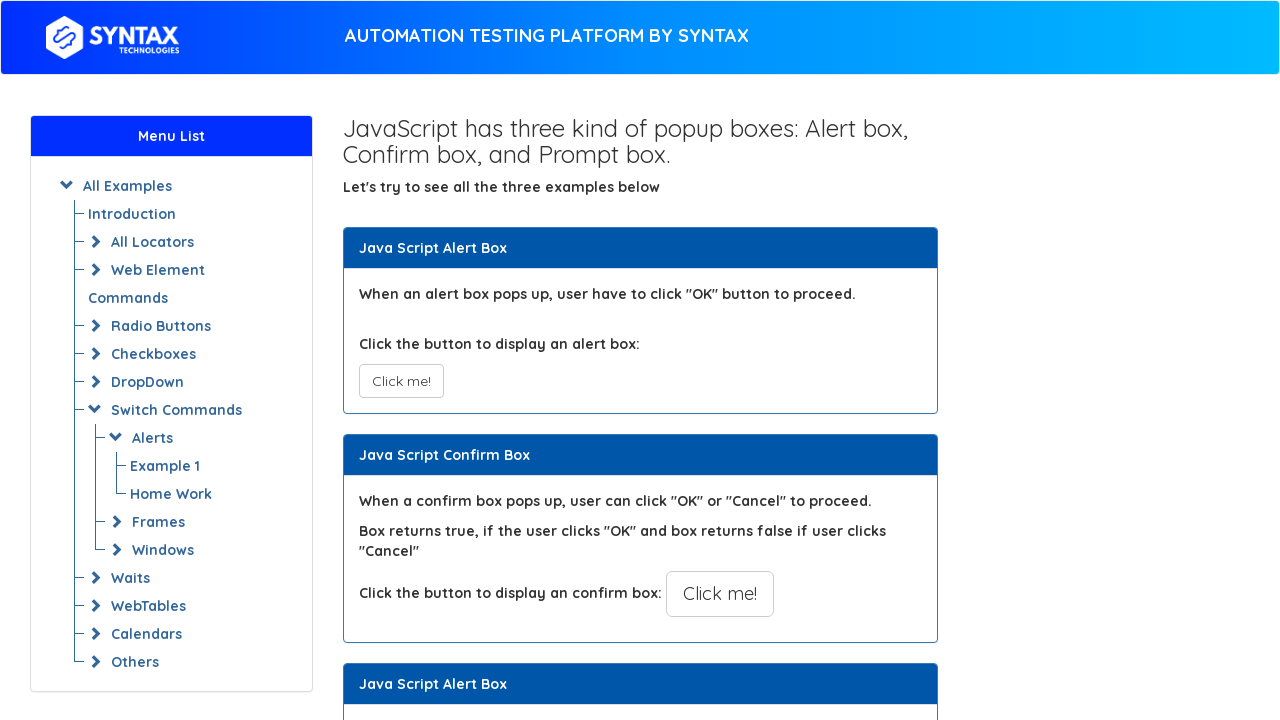

Clicked simple alert button at (401, 381) on button.btn.btn-default
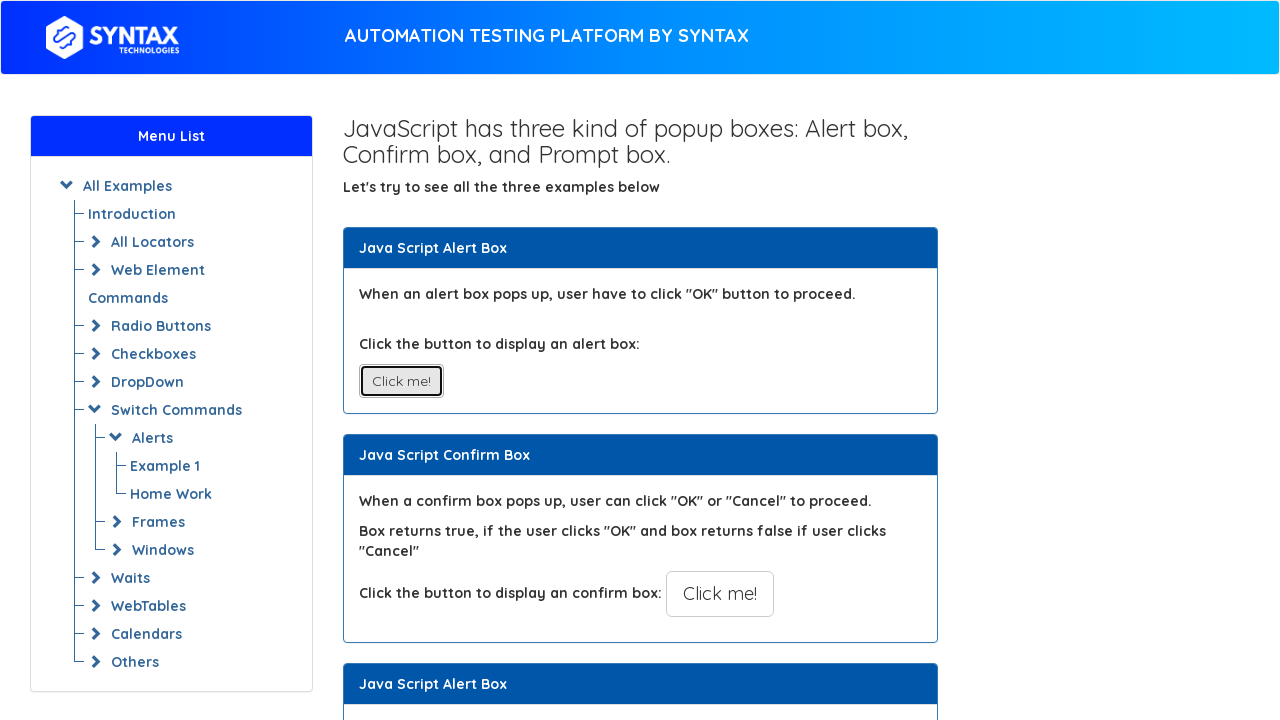

Set up handler to dismiss simple alert
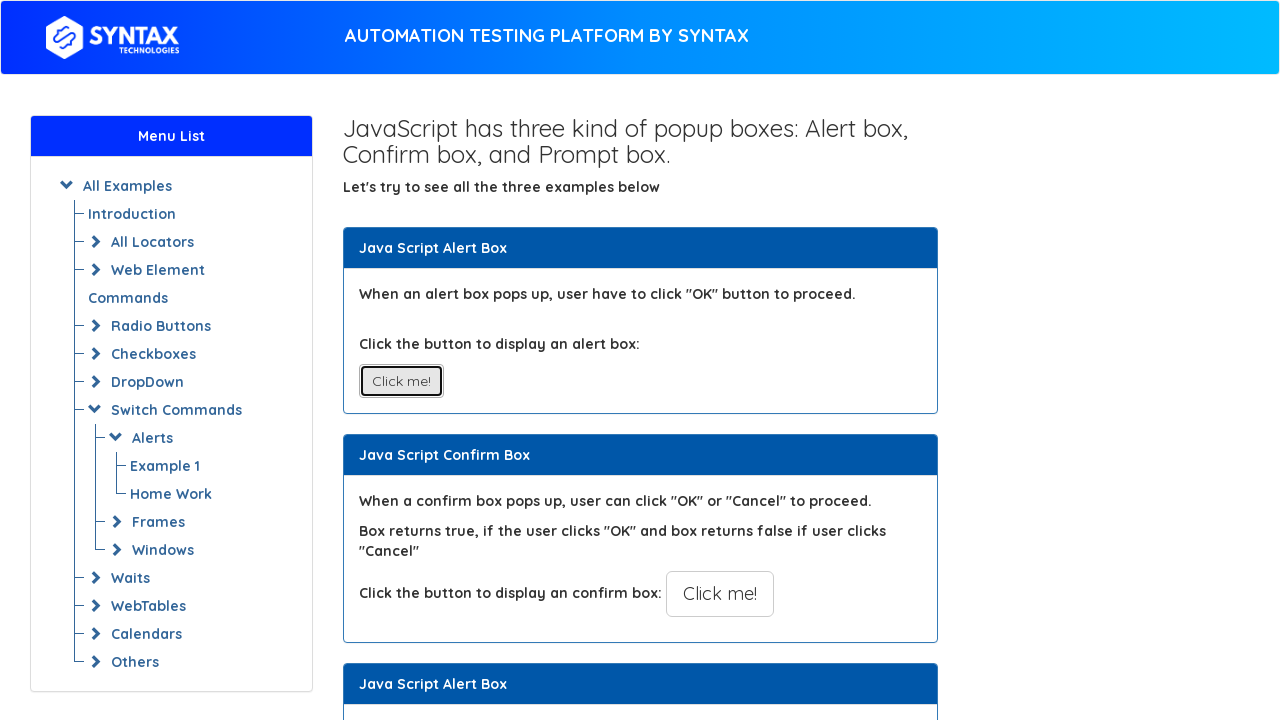

Waited for simple alert to be dismissed
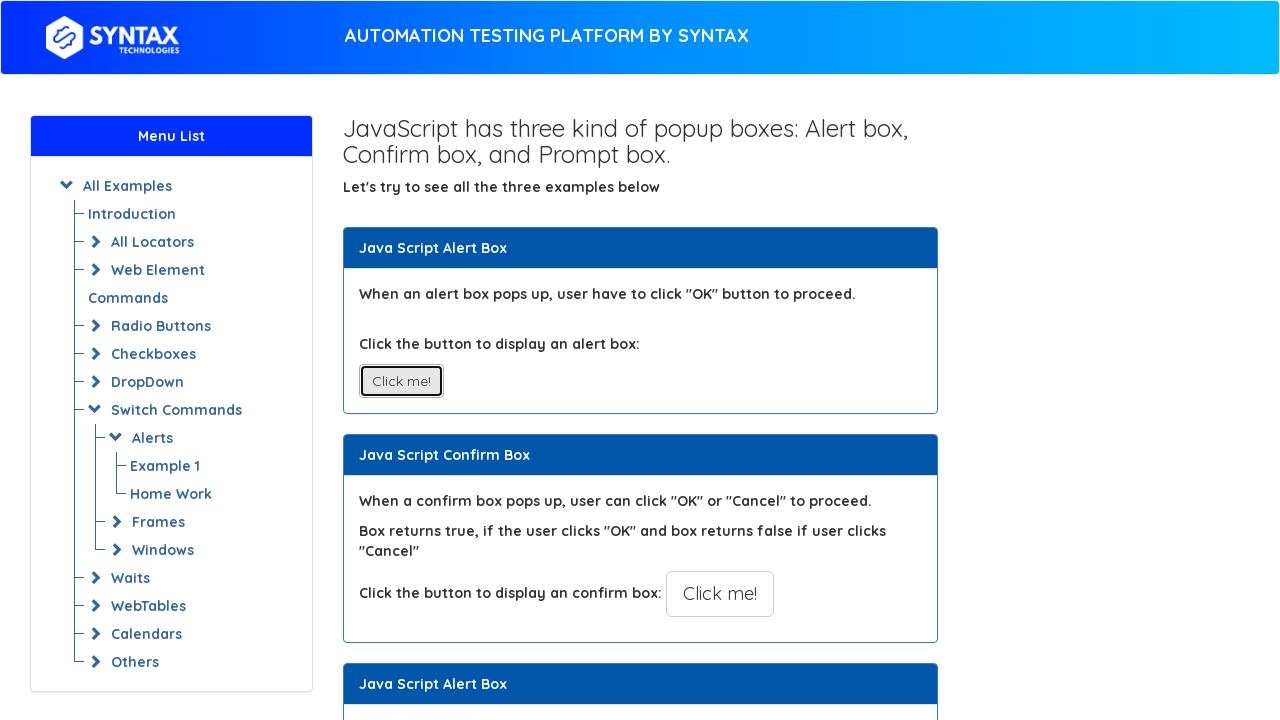

Clicked confirm alert button at (720, 594) on button[onclick='myConfirmFunction()']
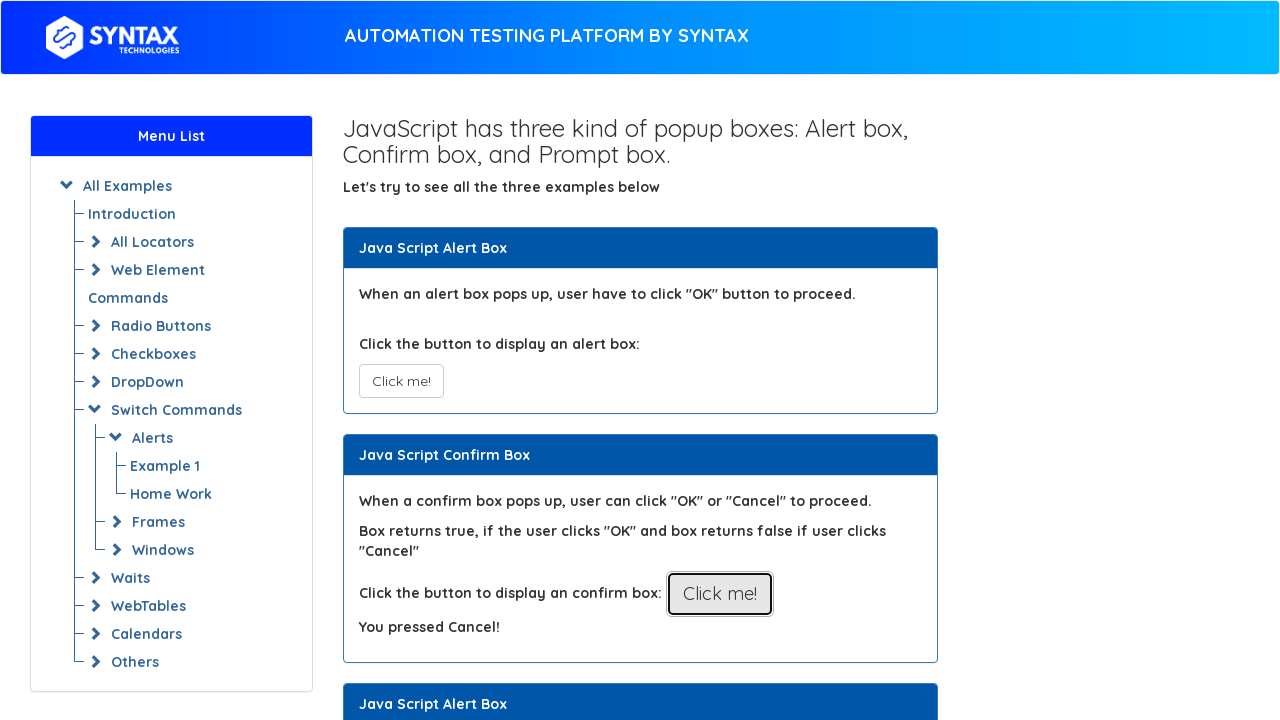

Set up handler to accept confirm alert
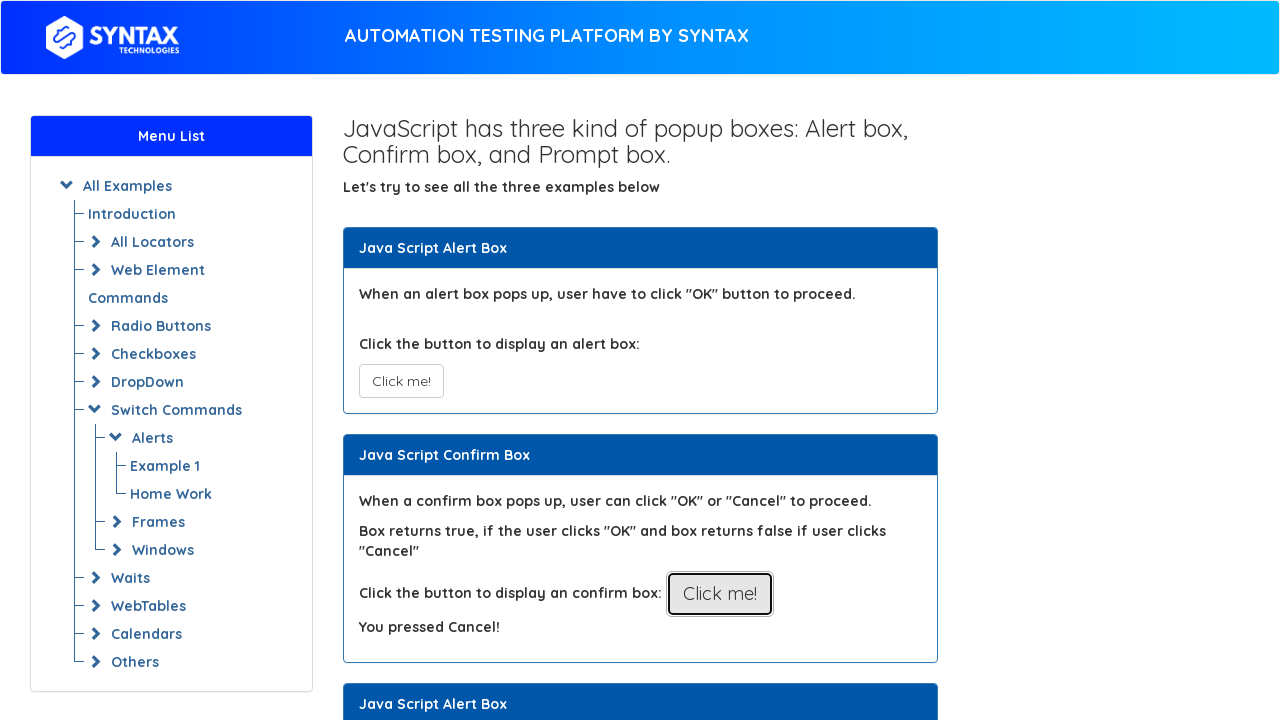

Waited for confirm alert to be accepted
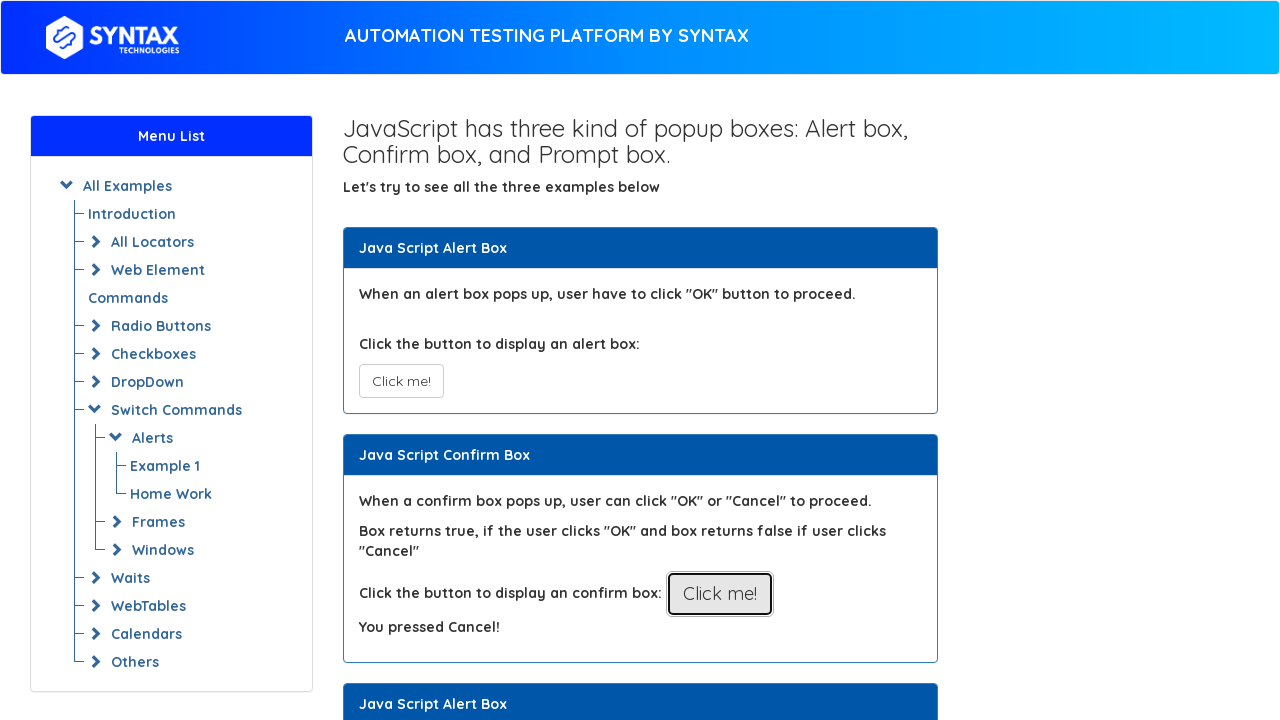

Clicked prompt alert button at (714, 360) on button[onclick='myPromptFunction()']
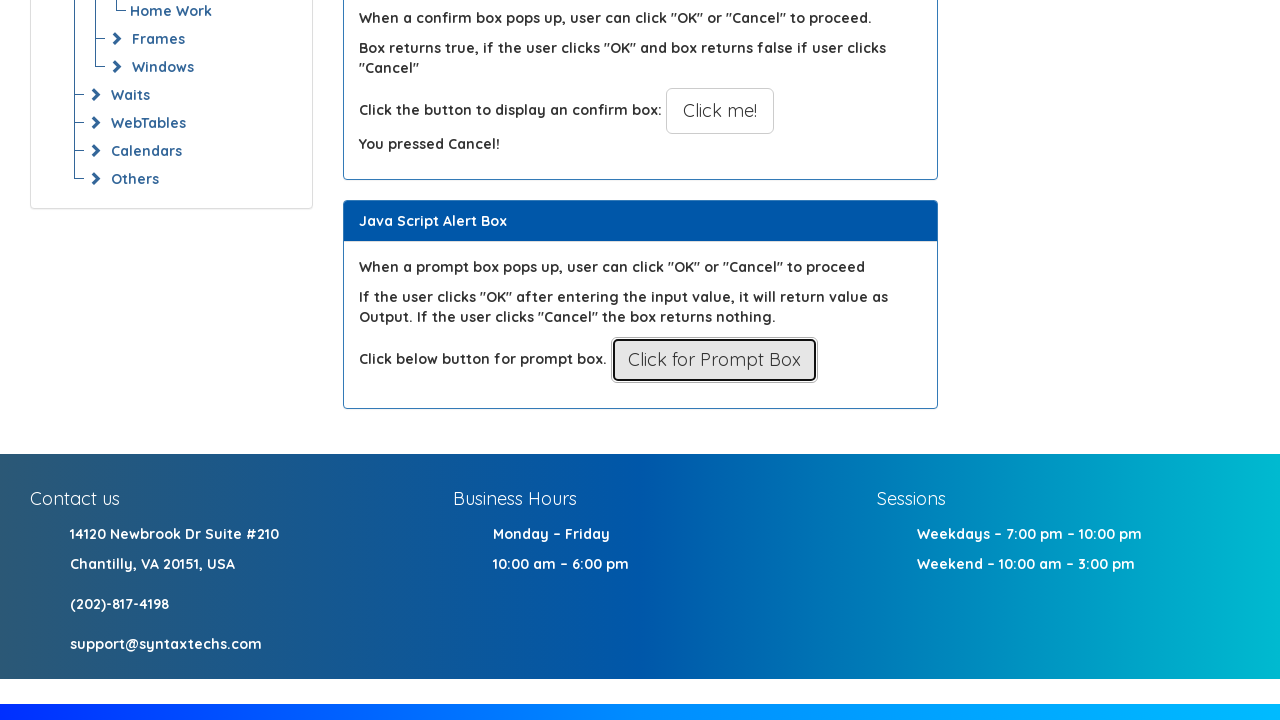

Set up handler to accept prompt alert with text 'Aladdin let the Genie FREE!)))'
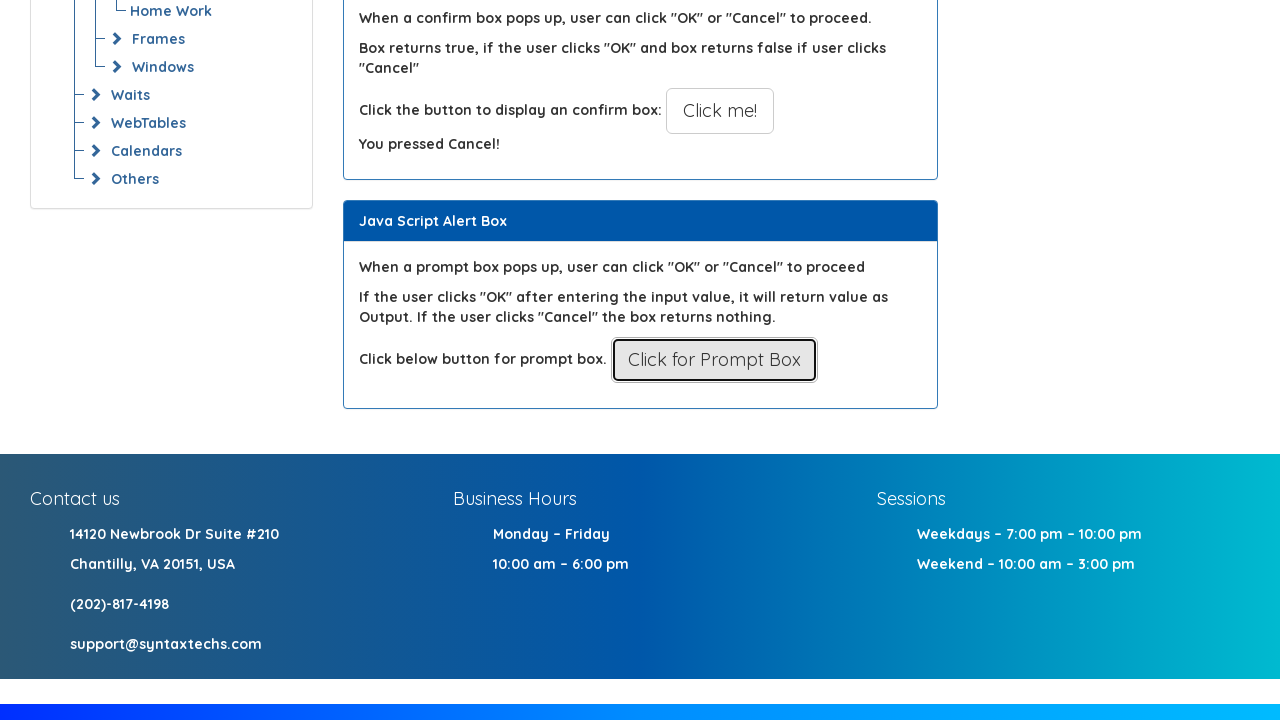

Waited for prompt alert to be accepted
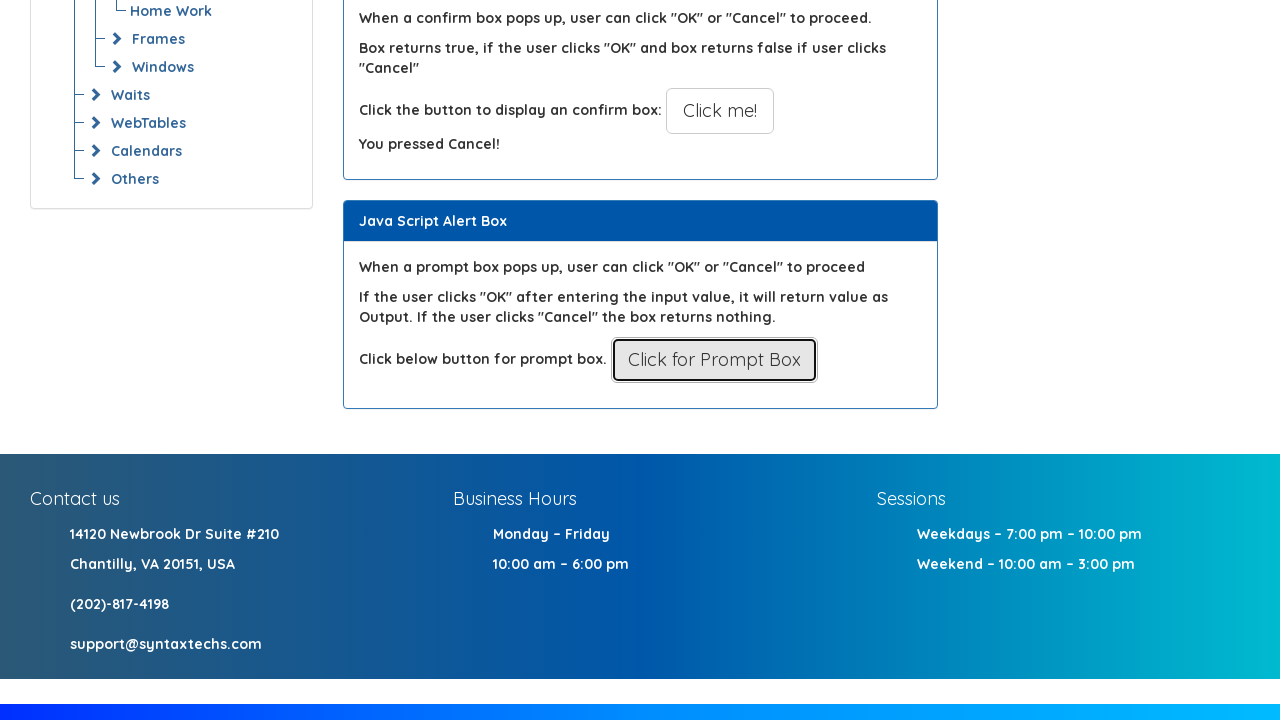

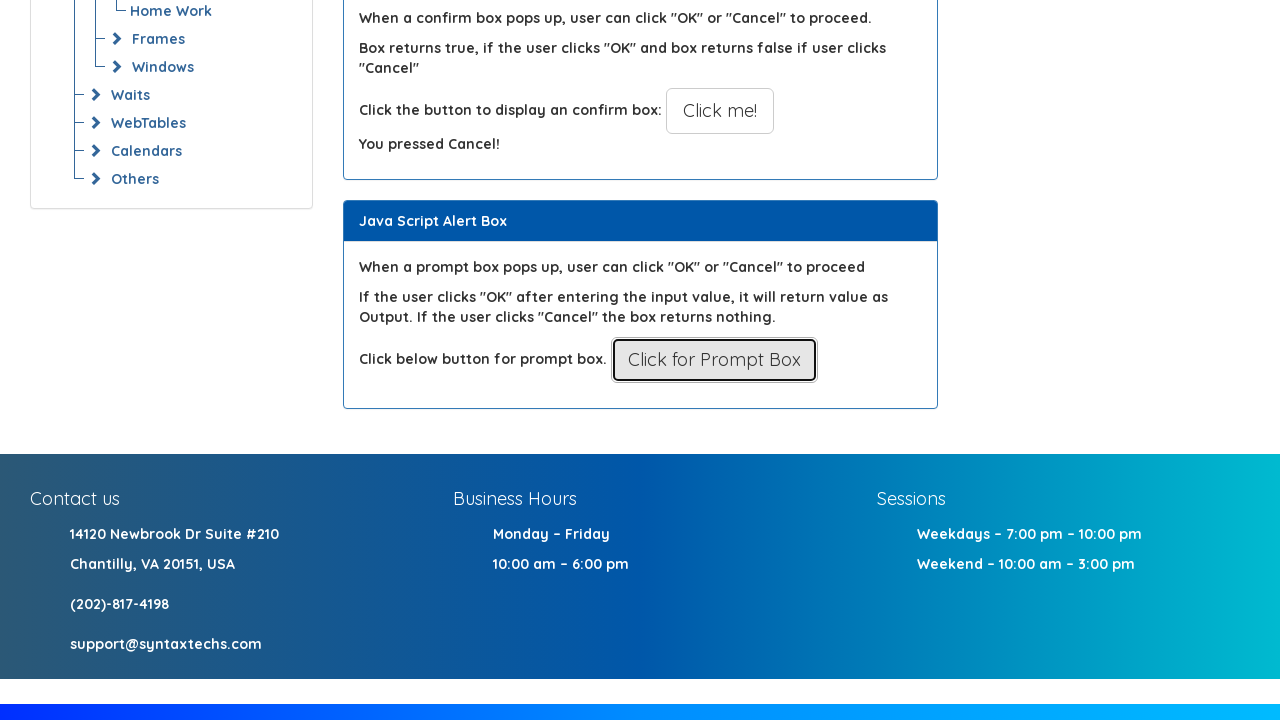